Tests date picker functionality by removing the readonly attribute and entering a date value into the date picker field

Starting URL: https://testautomationpractice.blogspot.com/

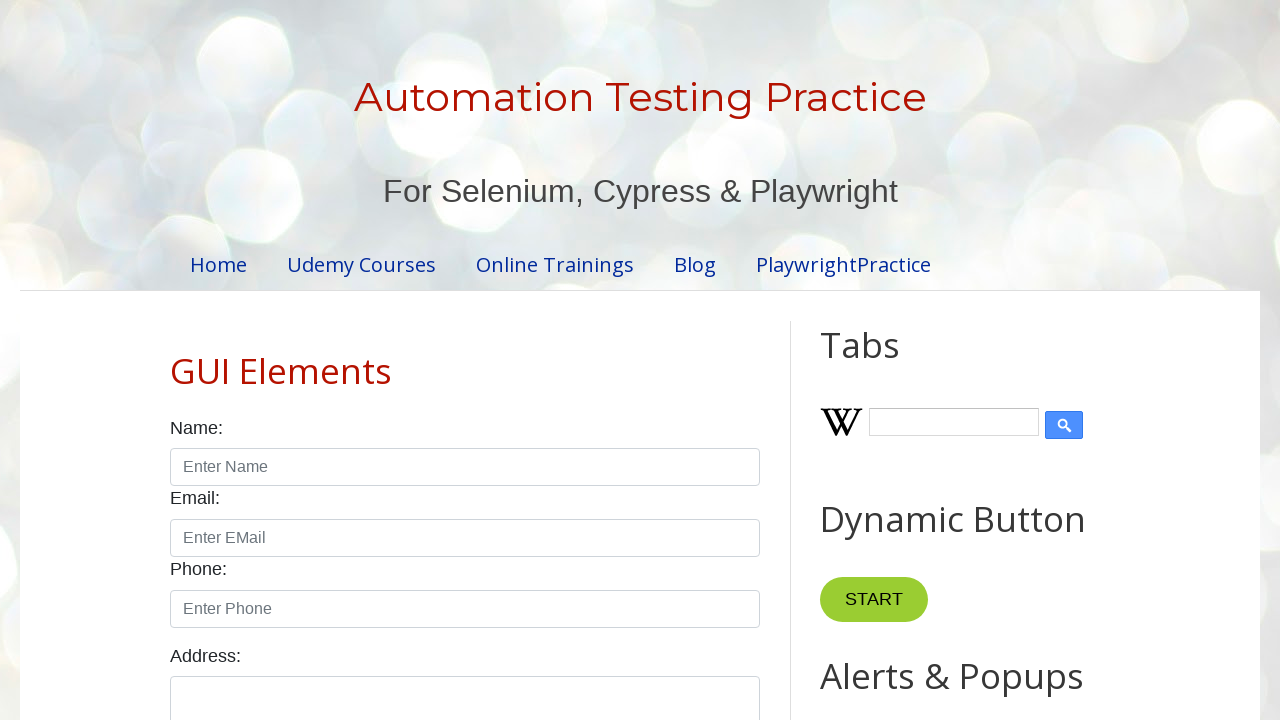

Removed readonly attribute from date picker field using JavaScript
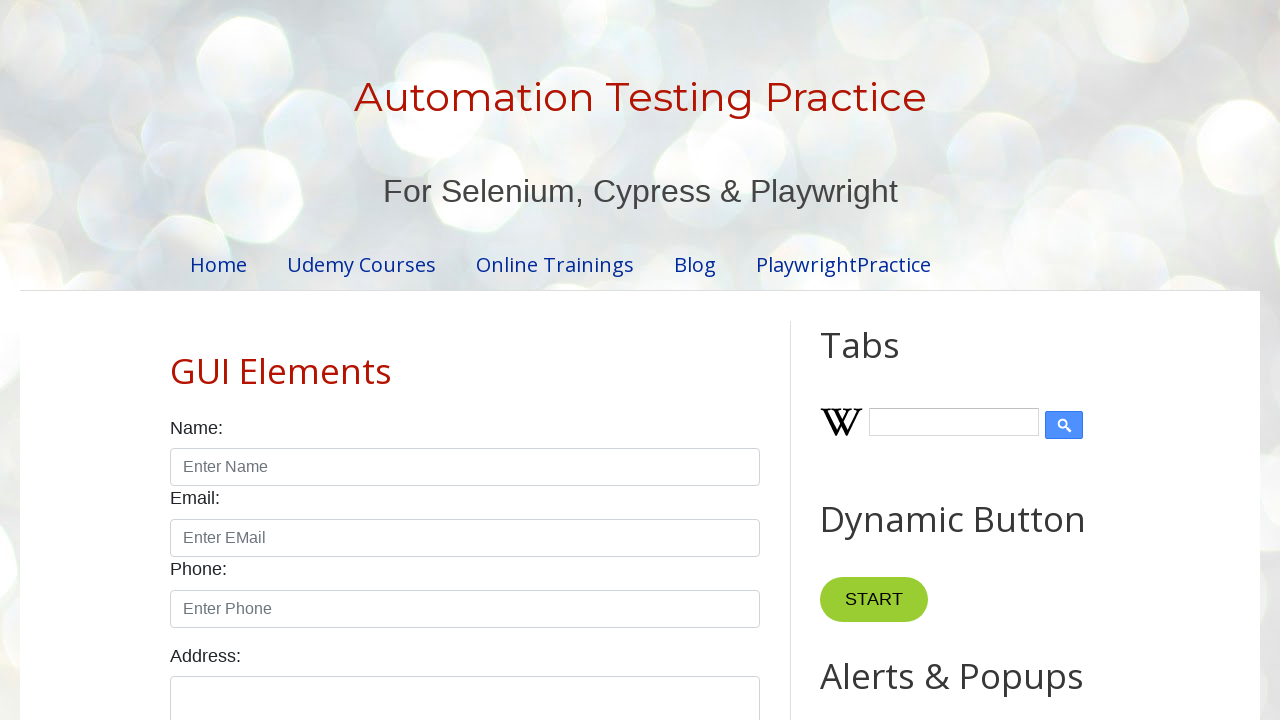

Entered date value '31/05/2025' into the date picker field on #txtDate
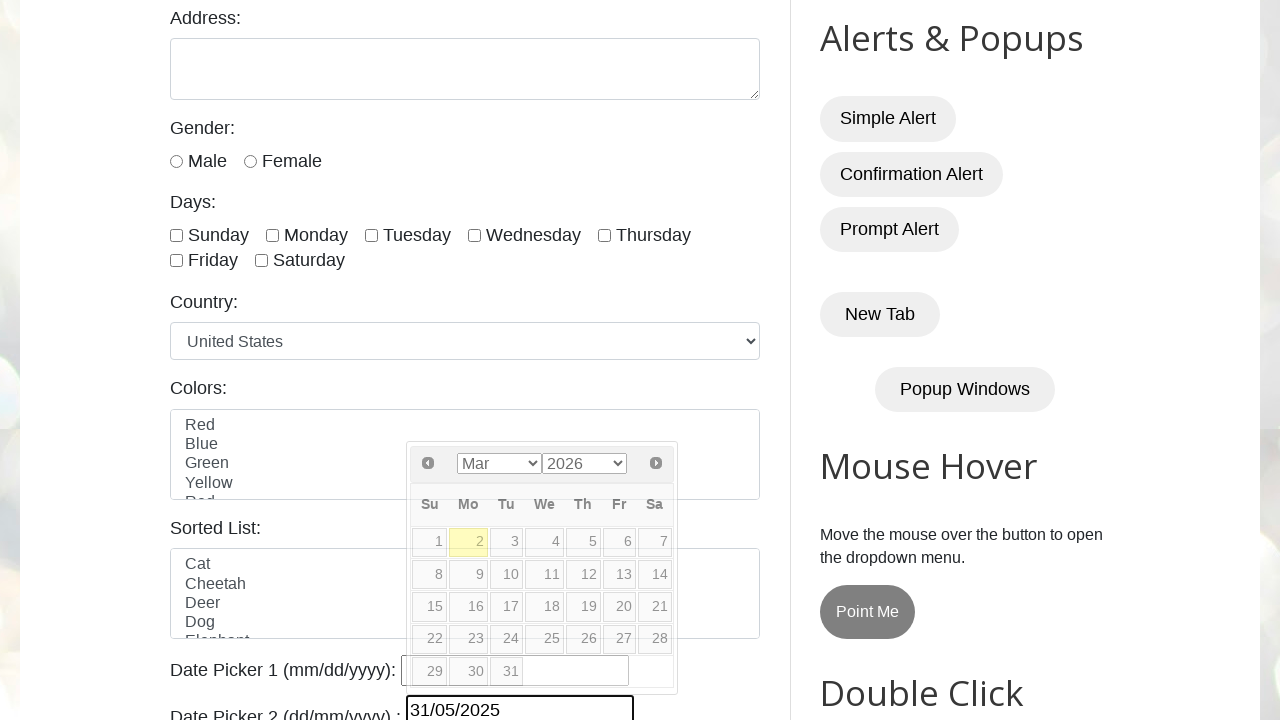

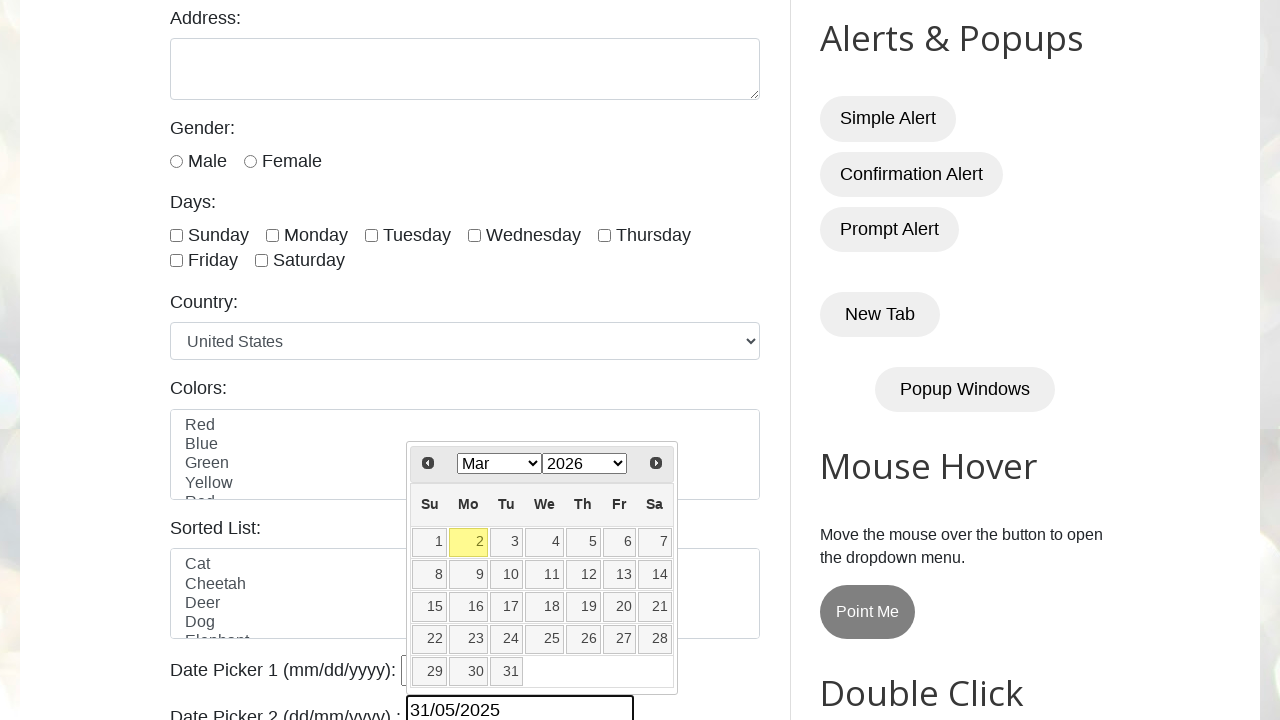